Tests file upload functionality by creating a temporary file and uploading it through a web form, then submitting the form and verifying navigation occurs.

Starting URL: https://bonigarcia.dev/selenium-webdriver-java/web-form.html

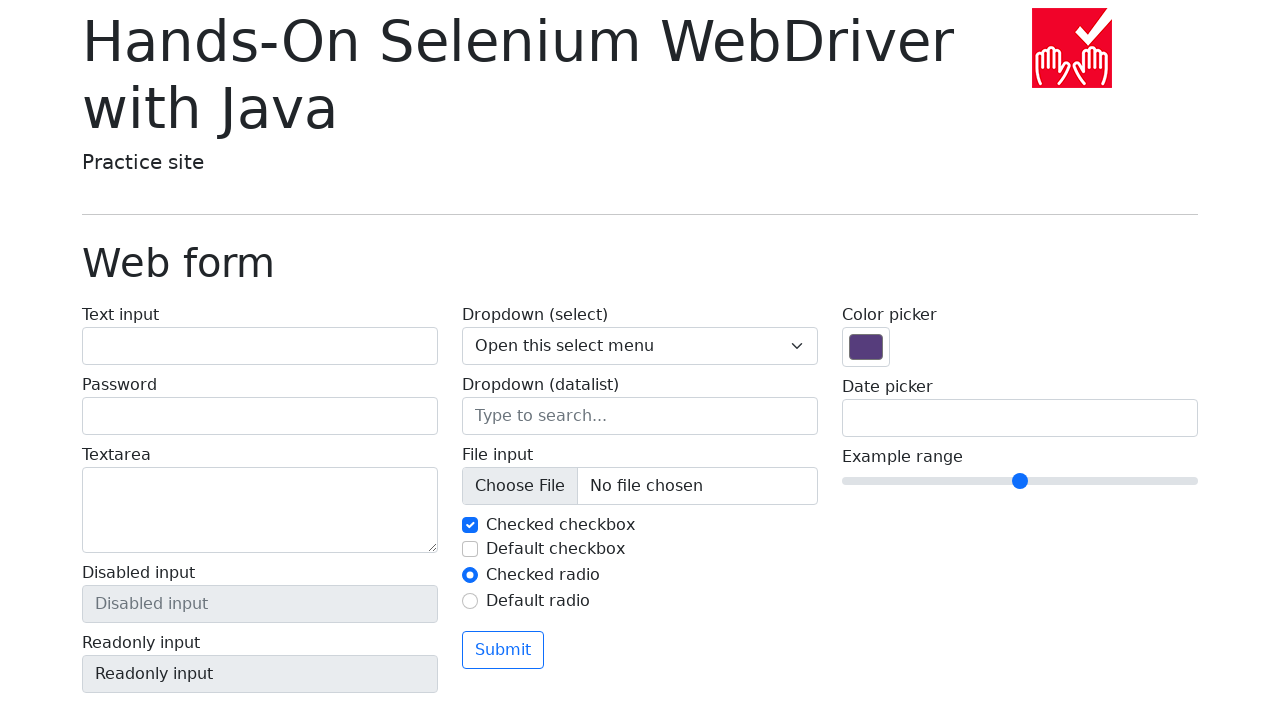

Set input file to temporary file for upload
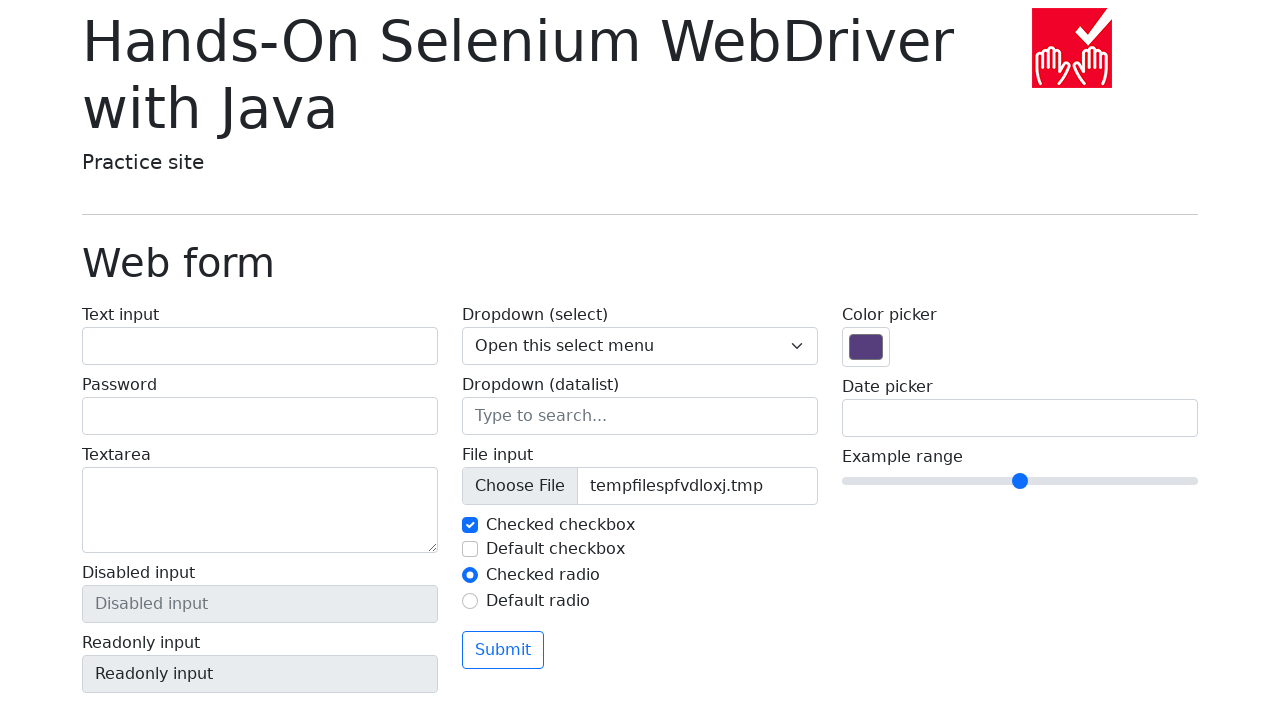

Clicked form submit button at (503, 650) on form button[type='submit']
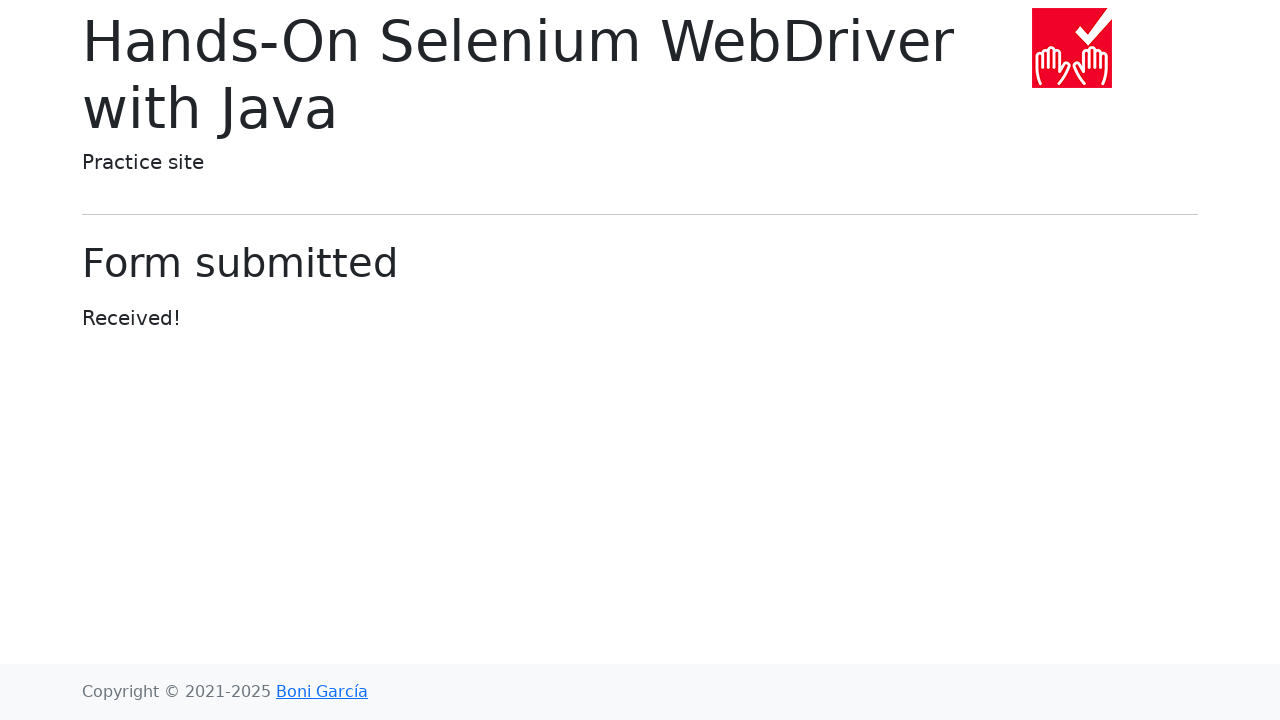

Waited for navigation away from web form page
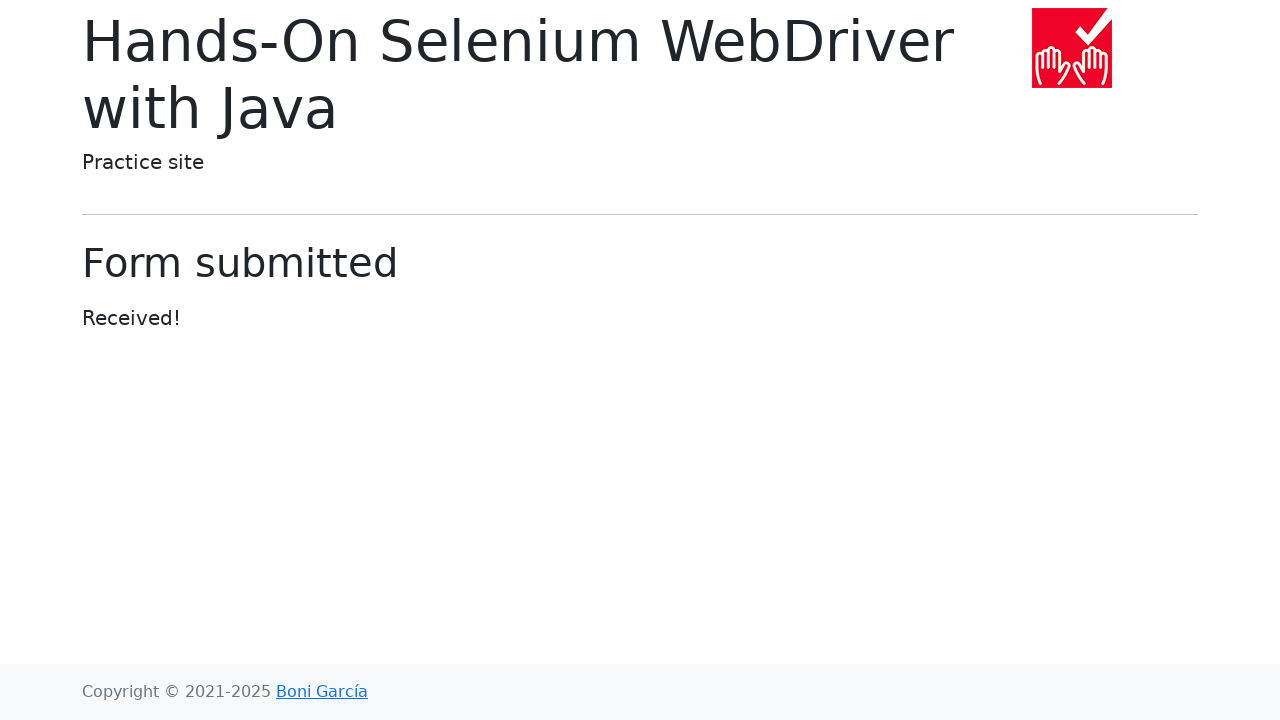

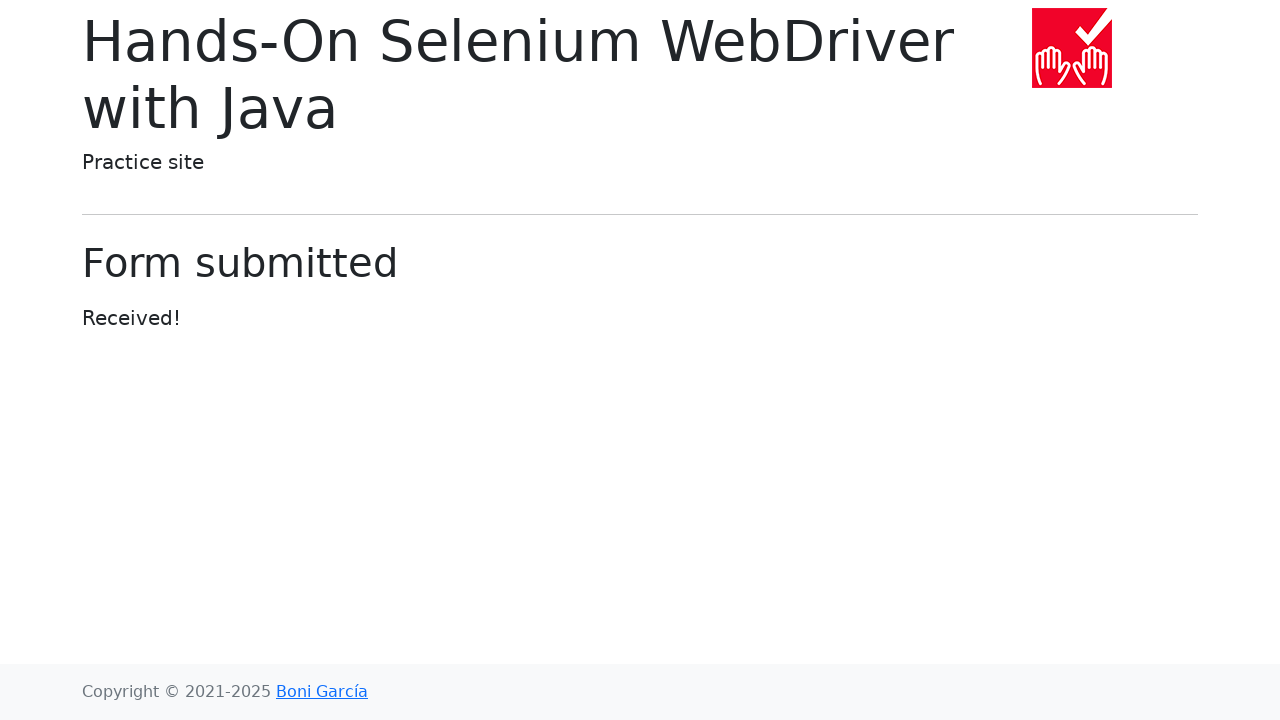